Navigates to a LearnMode course content page and waits for the chapter content to load, verifying that chapter titles are displayed.

Starting URL: https://www.learnmode.net/course/638520/content

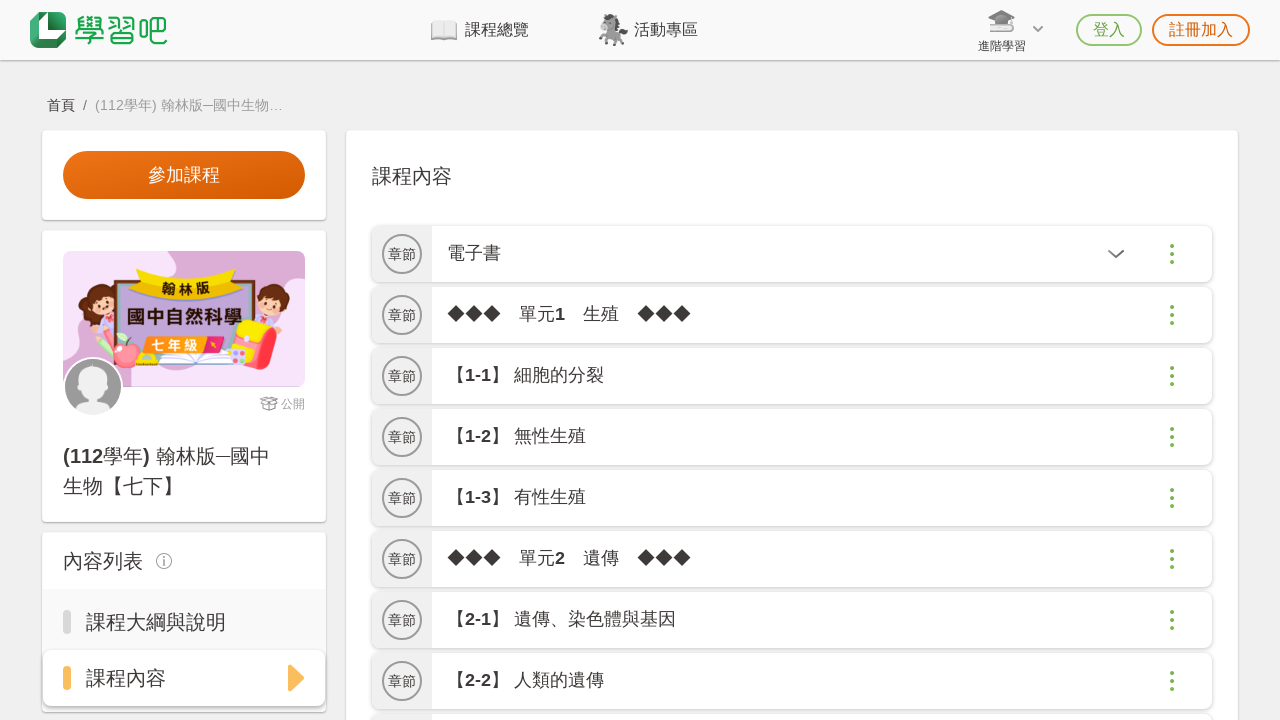

Navigated to LearnMode course content page
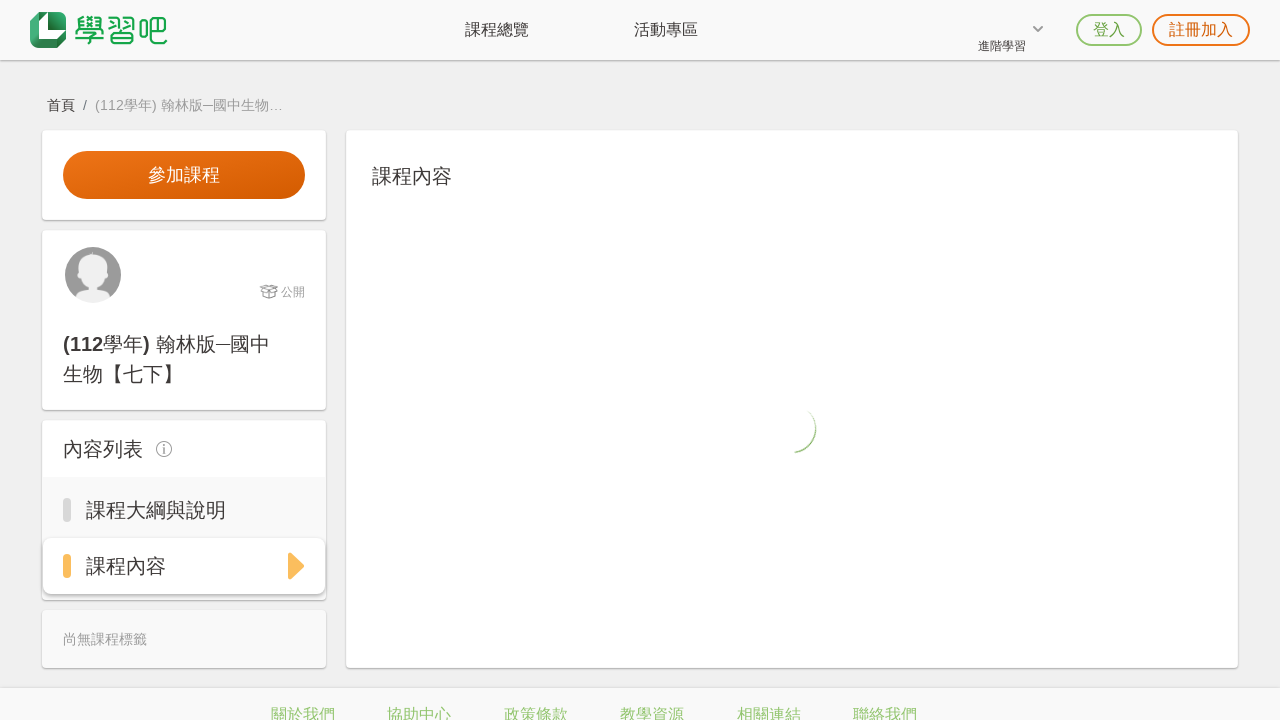

Chapter titles loaded and visible on the page
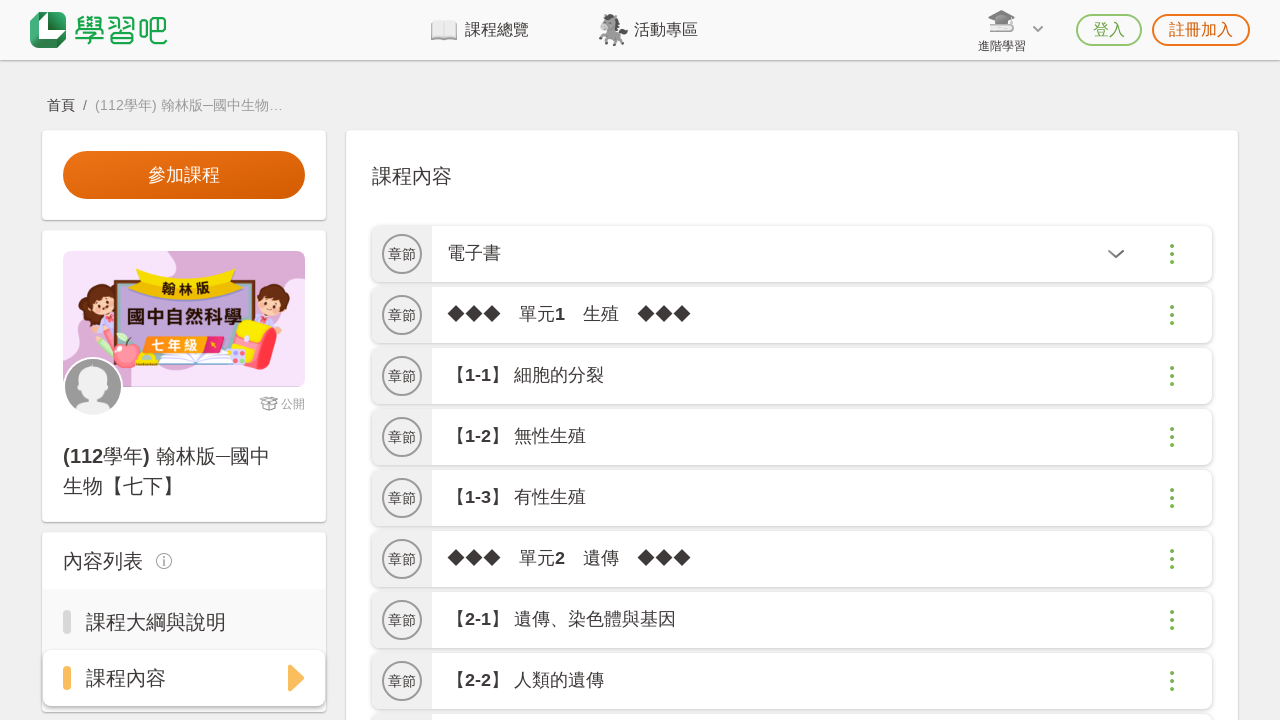

Found 25 chapter titles on the page
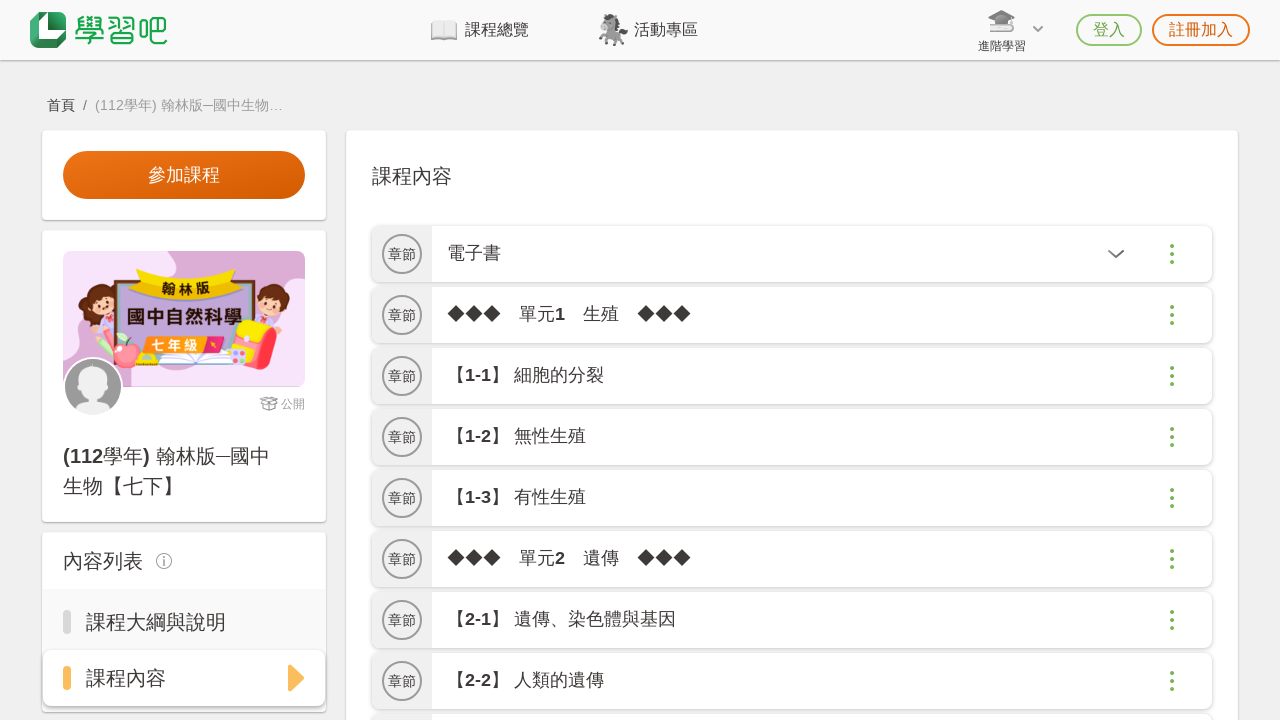

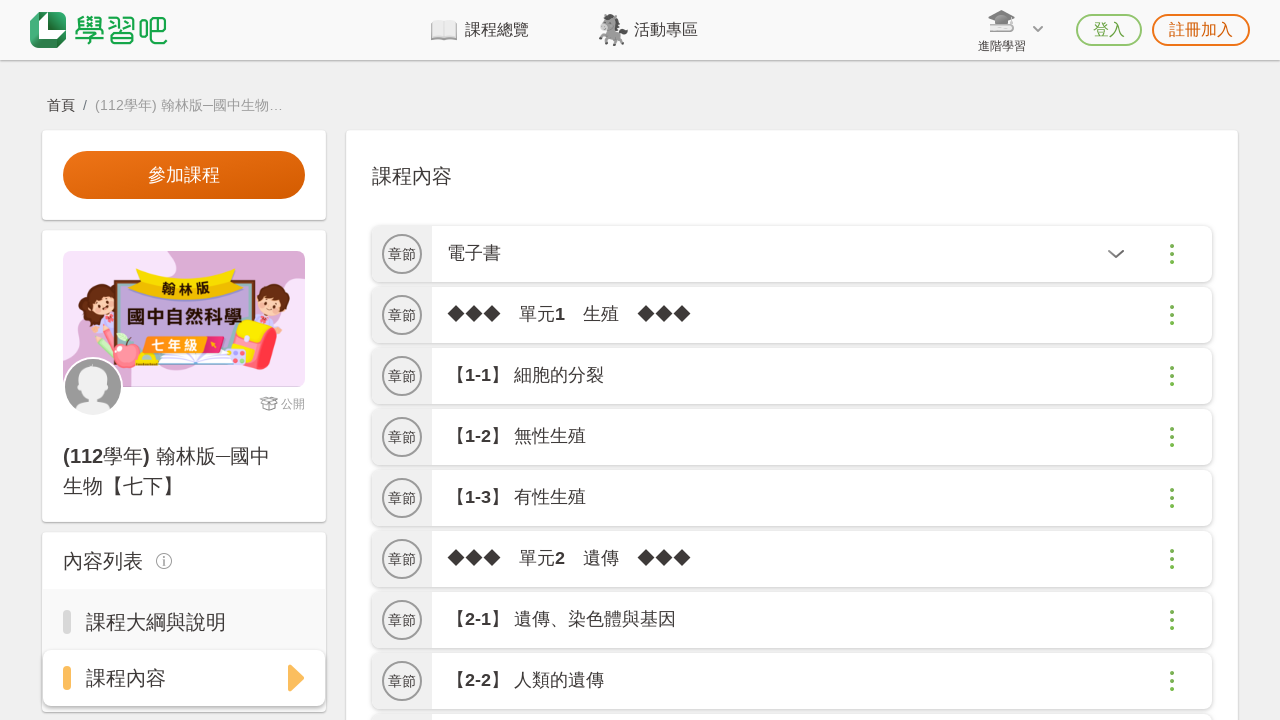